Tests drag and drop functionality on jQuery UI demo page by dragging the "Drag me" element and dropping it onto the "Drop here" target area

Starting URL: https://jqueryui.com/resources/demos/droppable/default.html

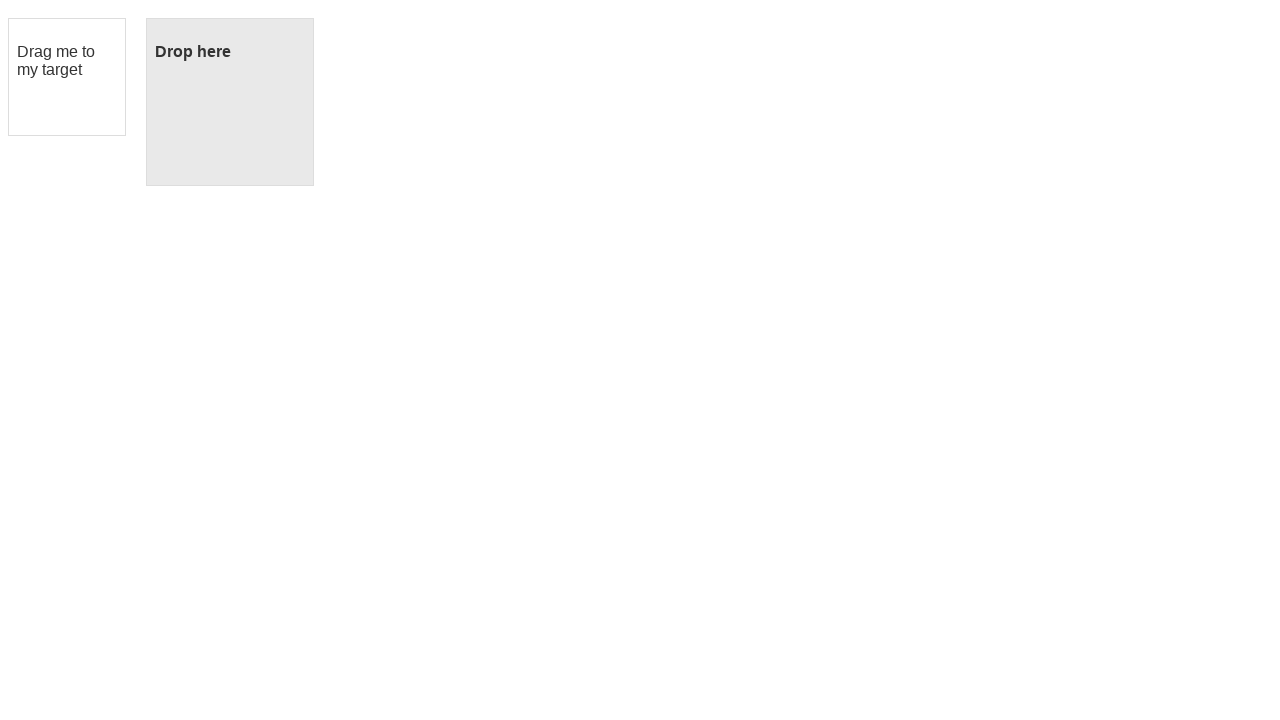

Navigated to jQuery UI droppable demo page
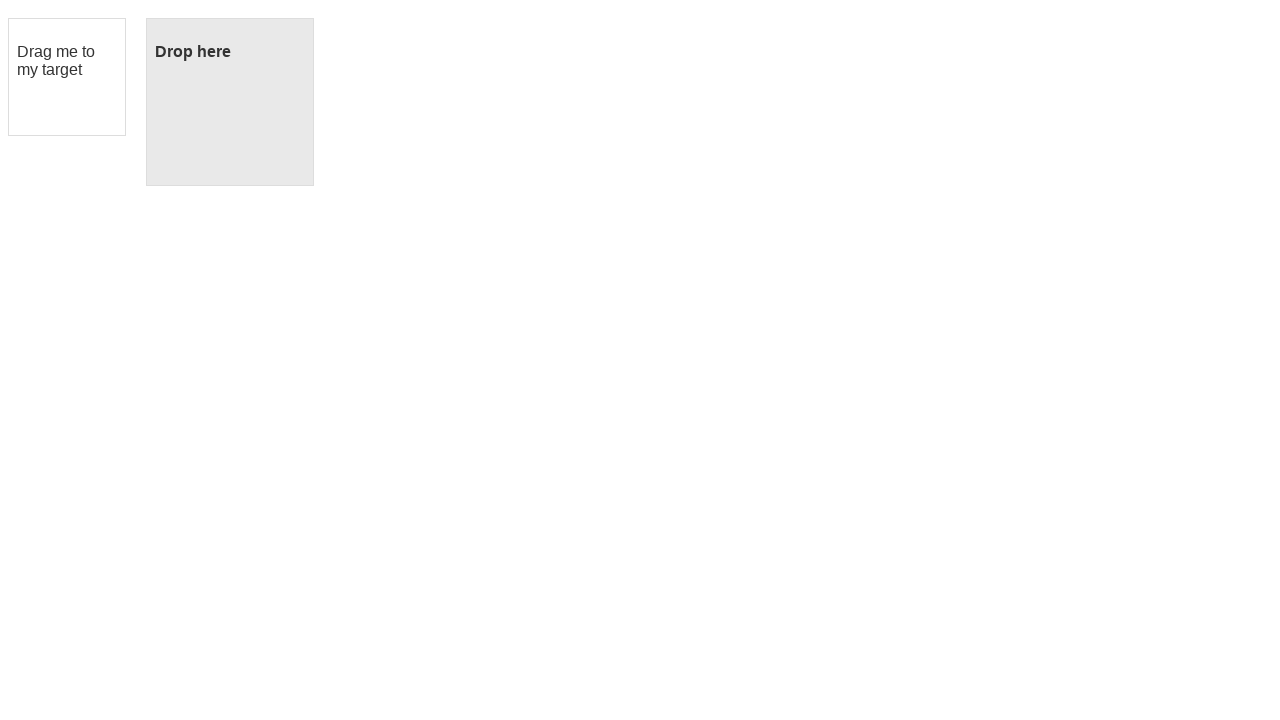

Dragged 'Drag me' element and dropped it onto 'Drop here' target at (230, 102)
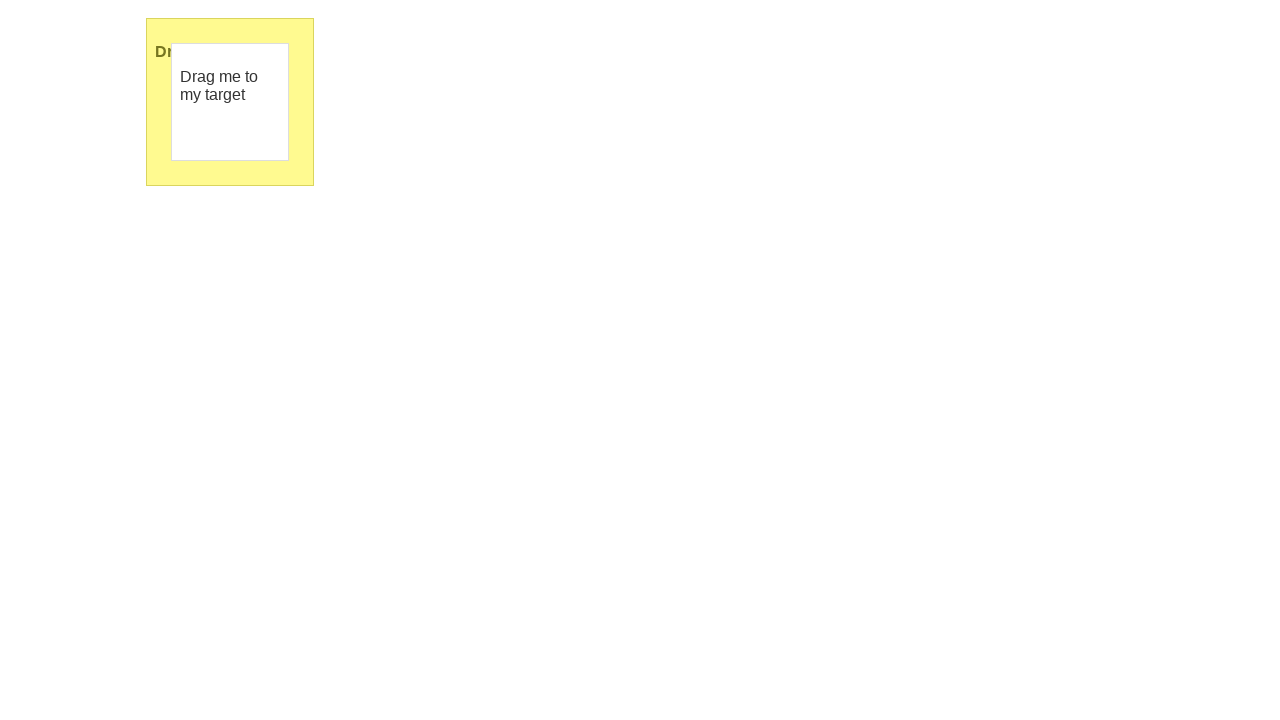

Verified drop was successful - droppable element now displays 'Dropped!'
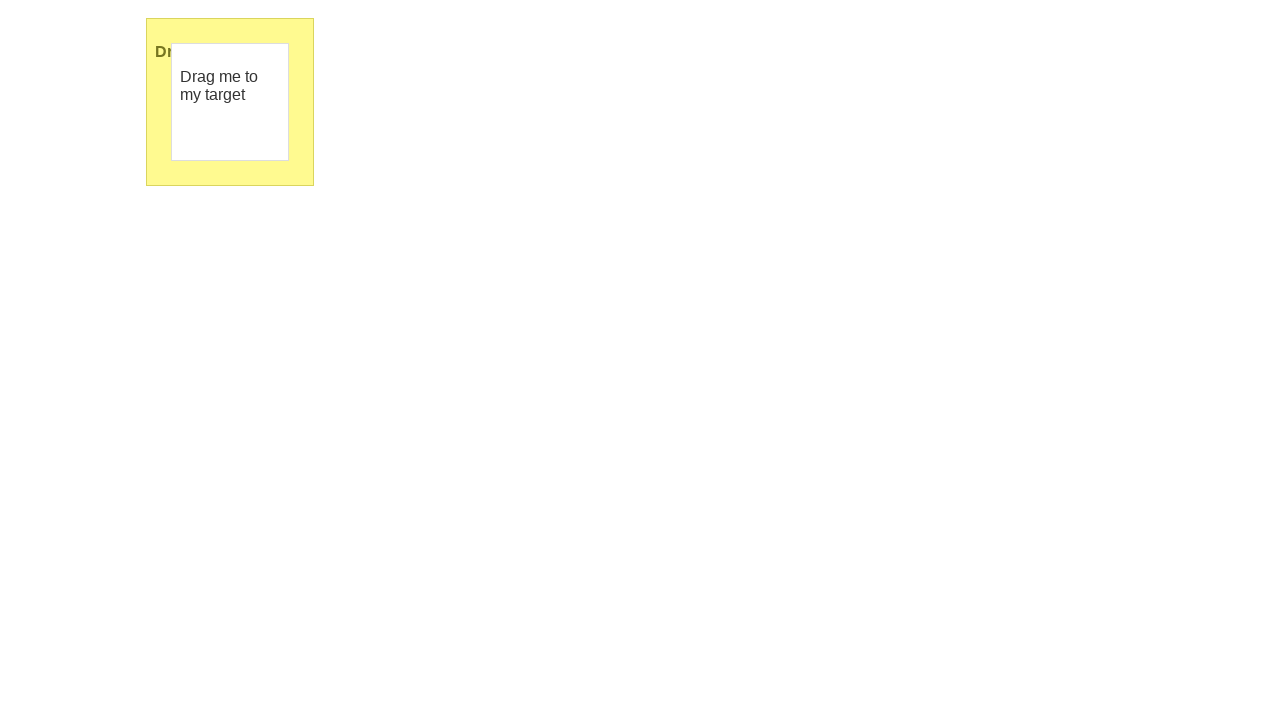

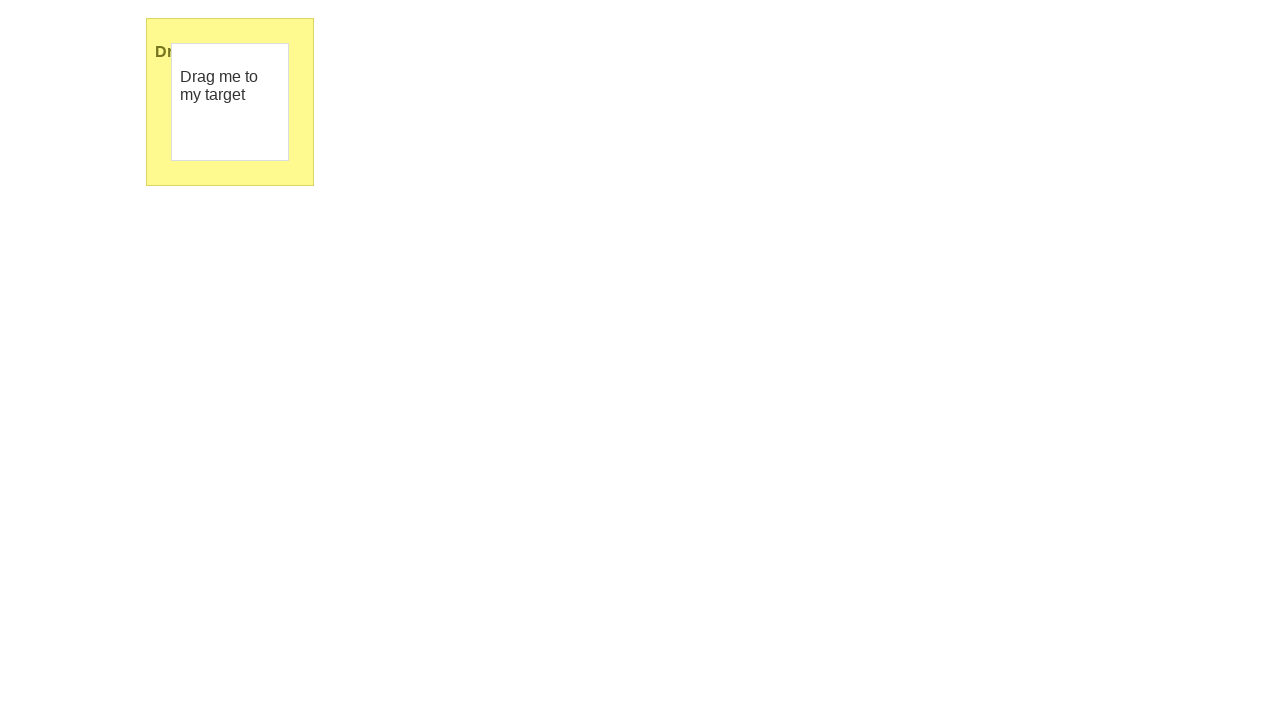